Tests the forgot password functionality by clicking on the forgot password link and verifying the reset password page loads

Starting URL: https://opensource-demo.orangehrmlive.com/

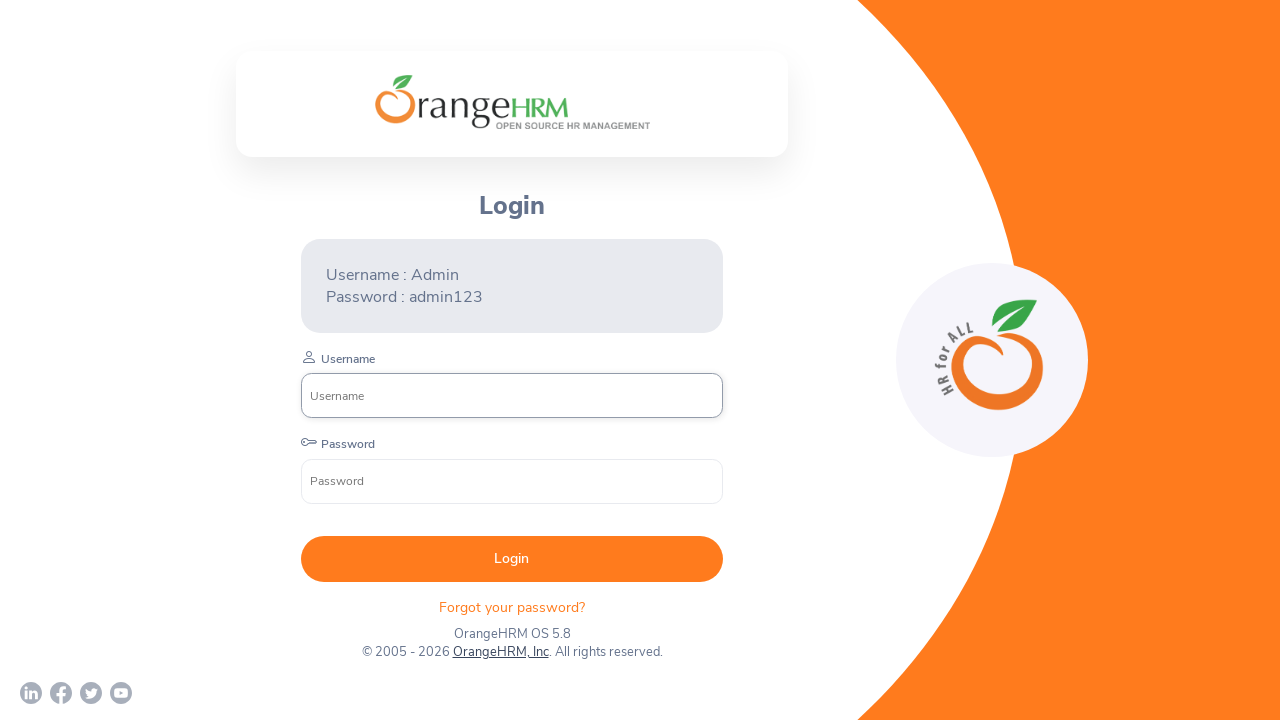

Clicked on forgot password link at (512, 607) on xpath=//div[@class='orangehrm-login-forgot']//p[@class='oxd-text oxd-text--p ora
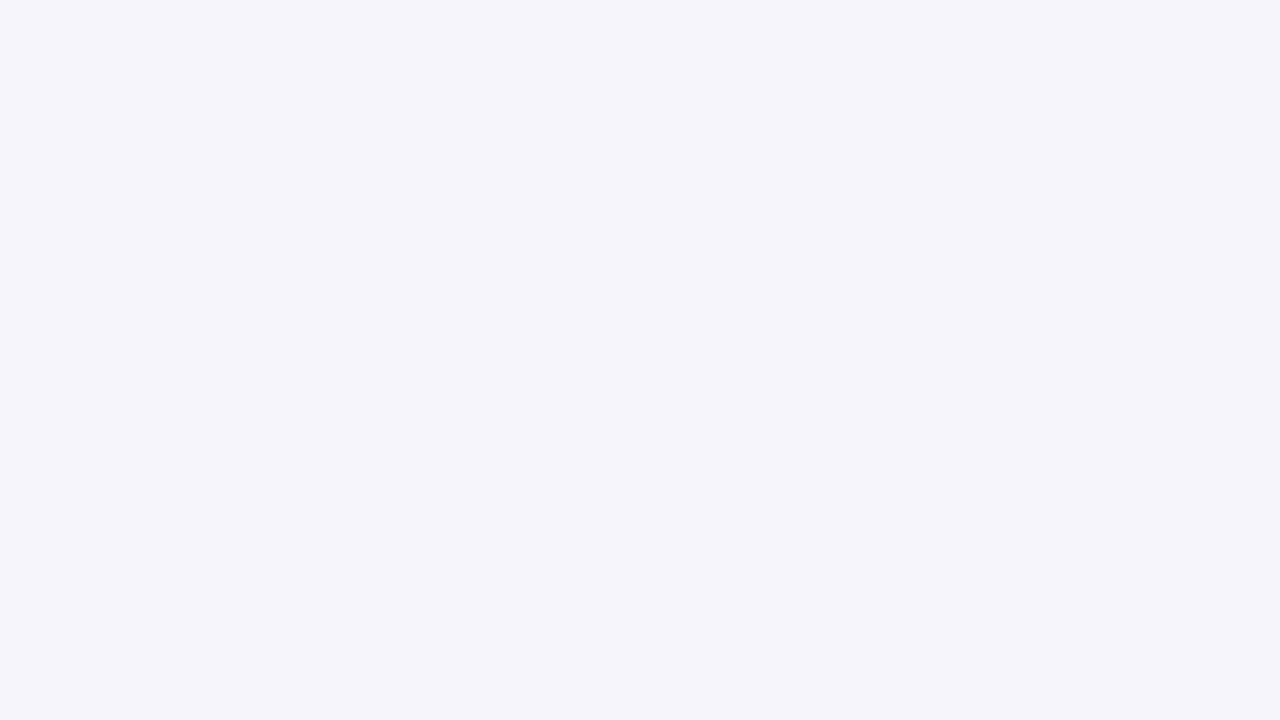

Reset password page loaded successfully
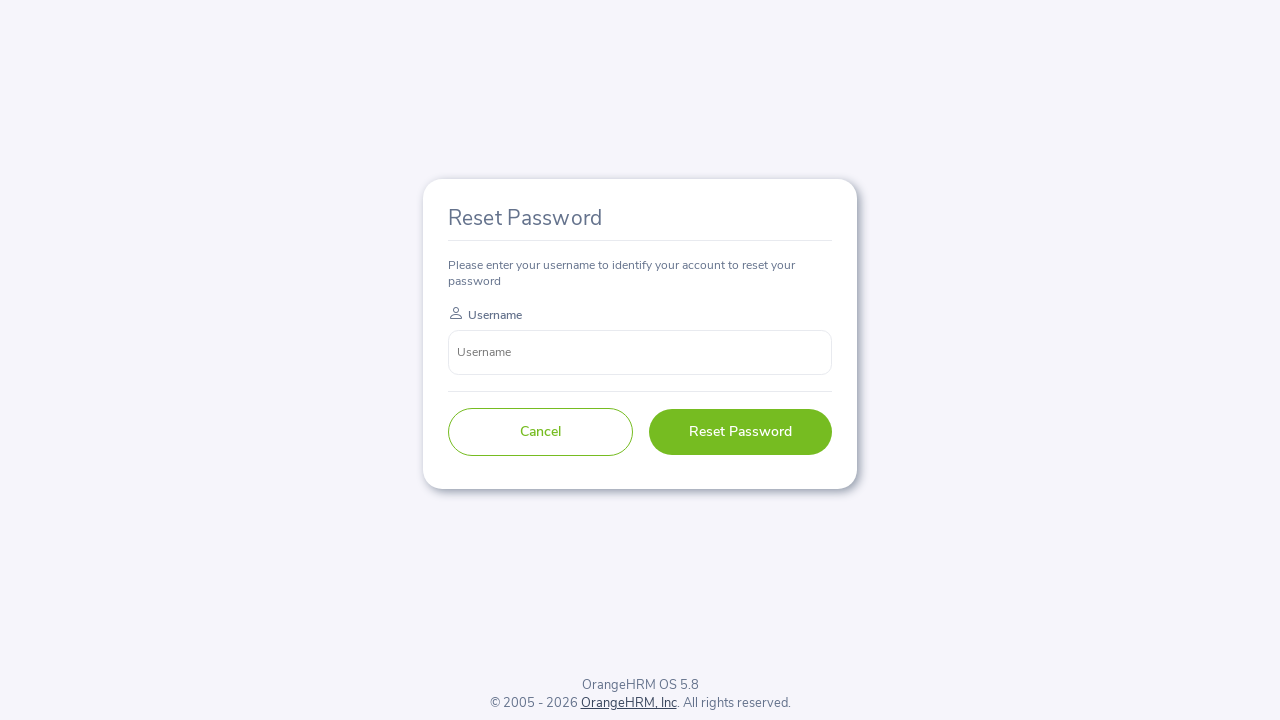

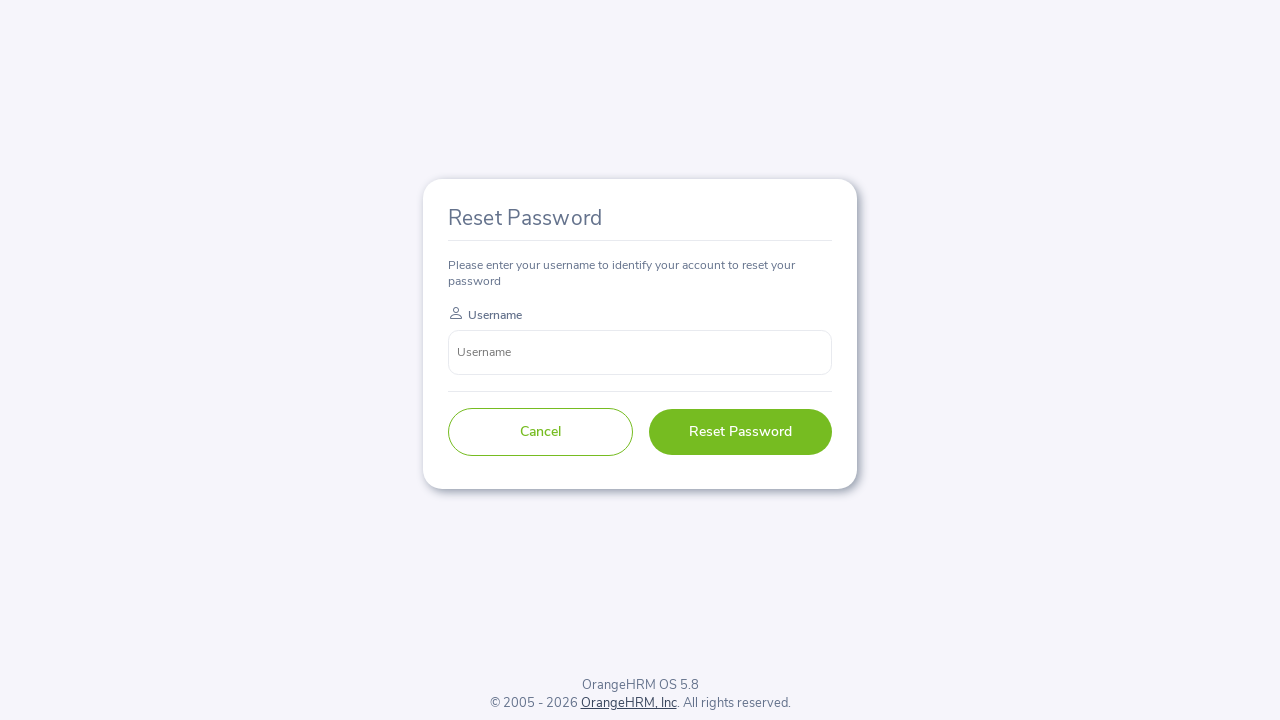